Tests showing and accepting a JavaScript prompt by clicking the prompt button and handling the prompt dialog

Starting URL: https://ist109.netlify.app/

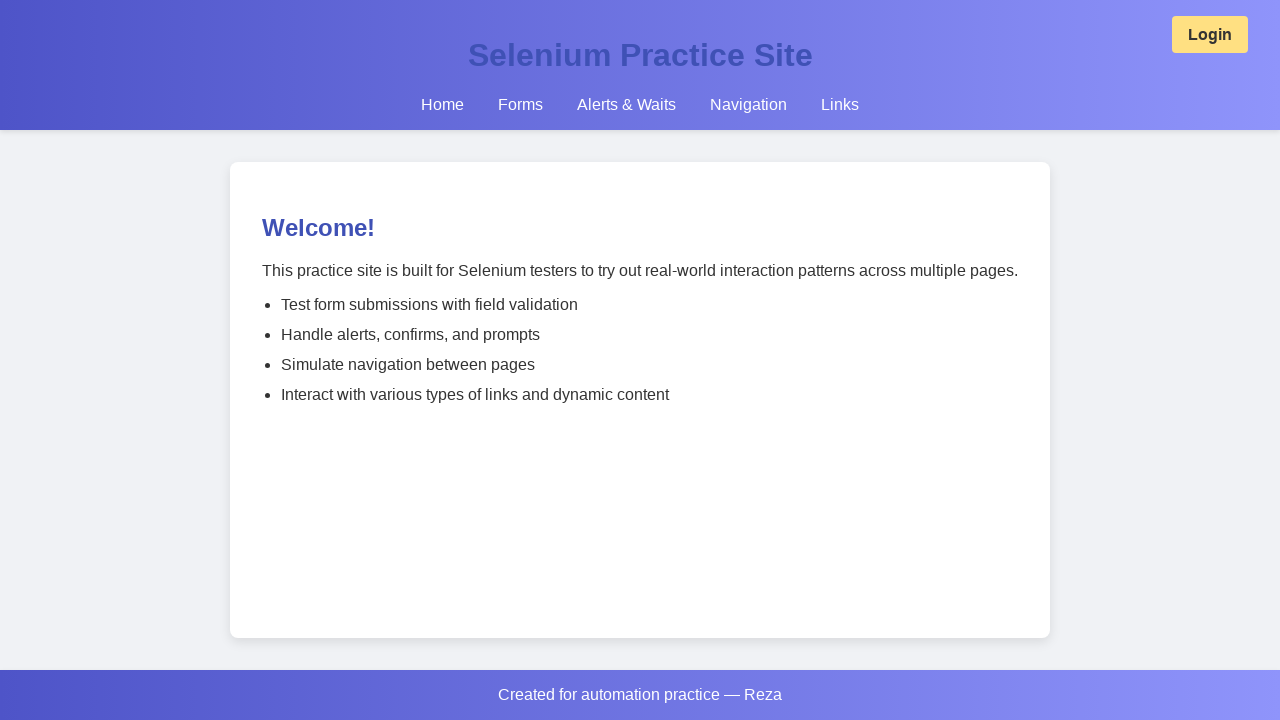

Clicked on 'Alerts & Waits' link at (626, 104) on text=Alerts & Waits
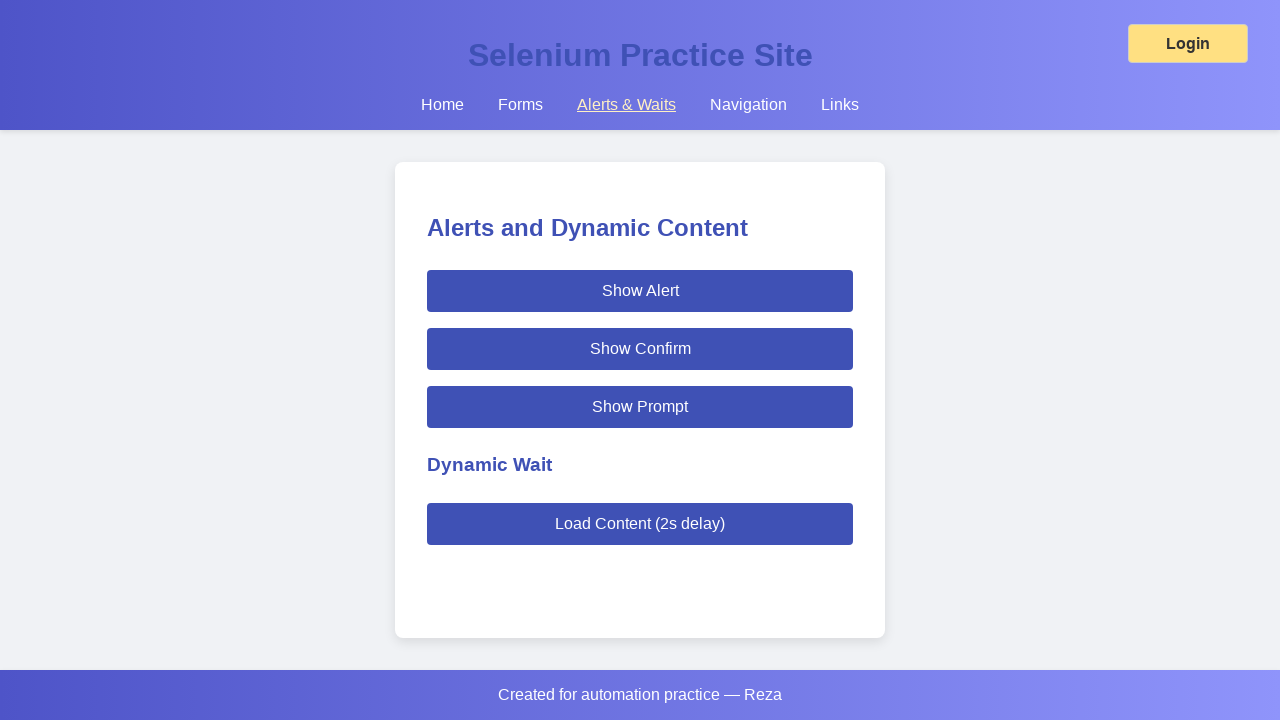

Set up dialog handler to accept prompts
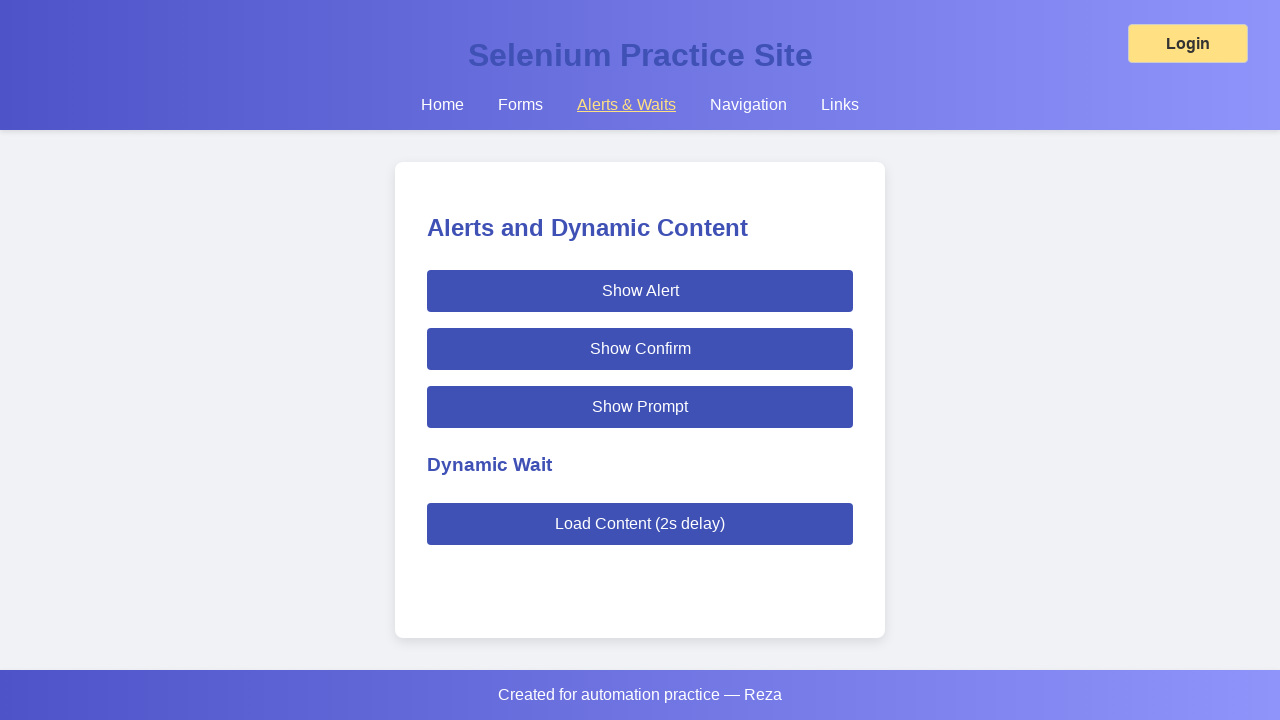

Clicked the prompt button (third button) at (640, 407) on xpath=/html/body/main/button[3]
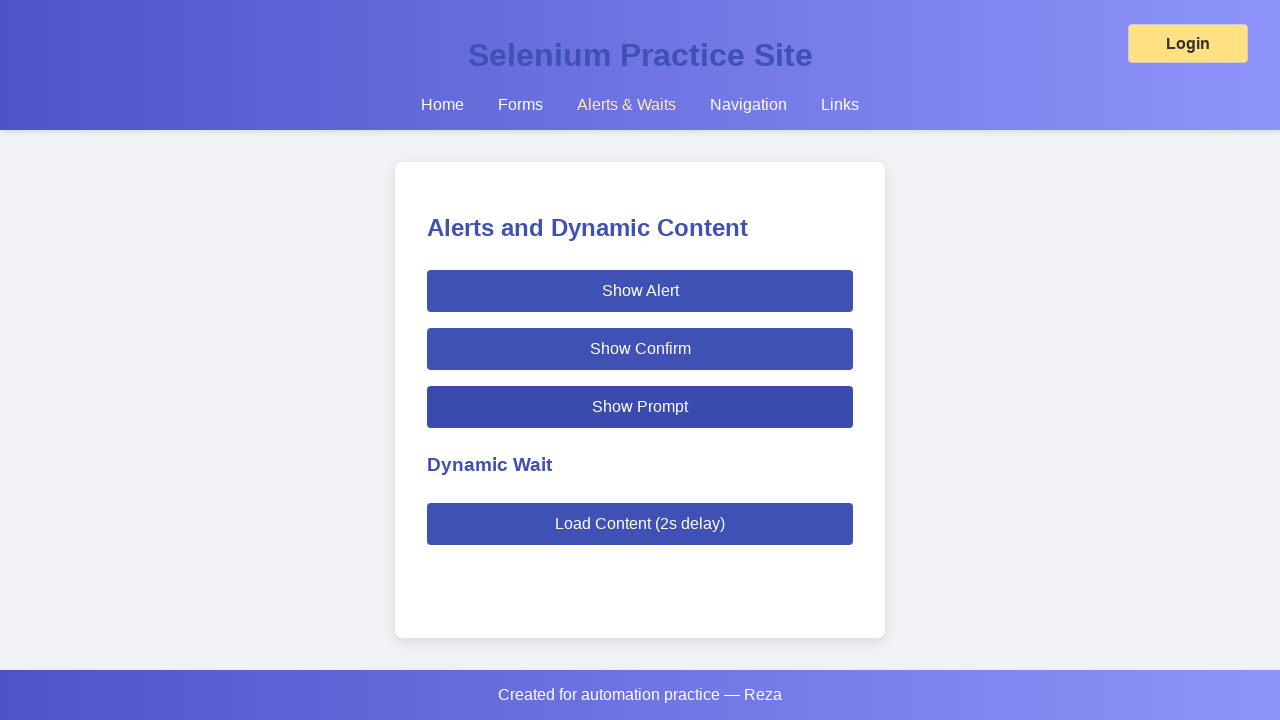

Waited 500ms for prompt handling to complete
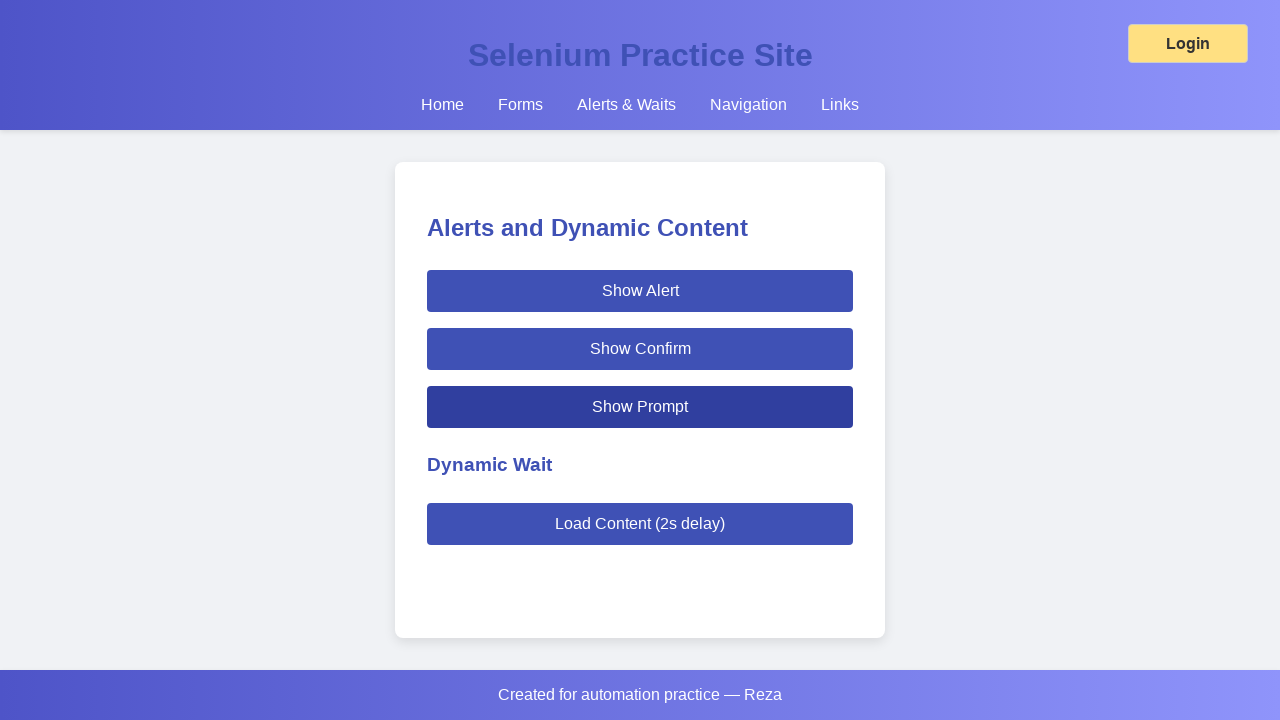

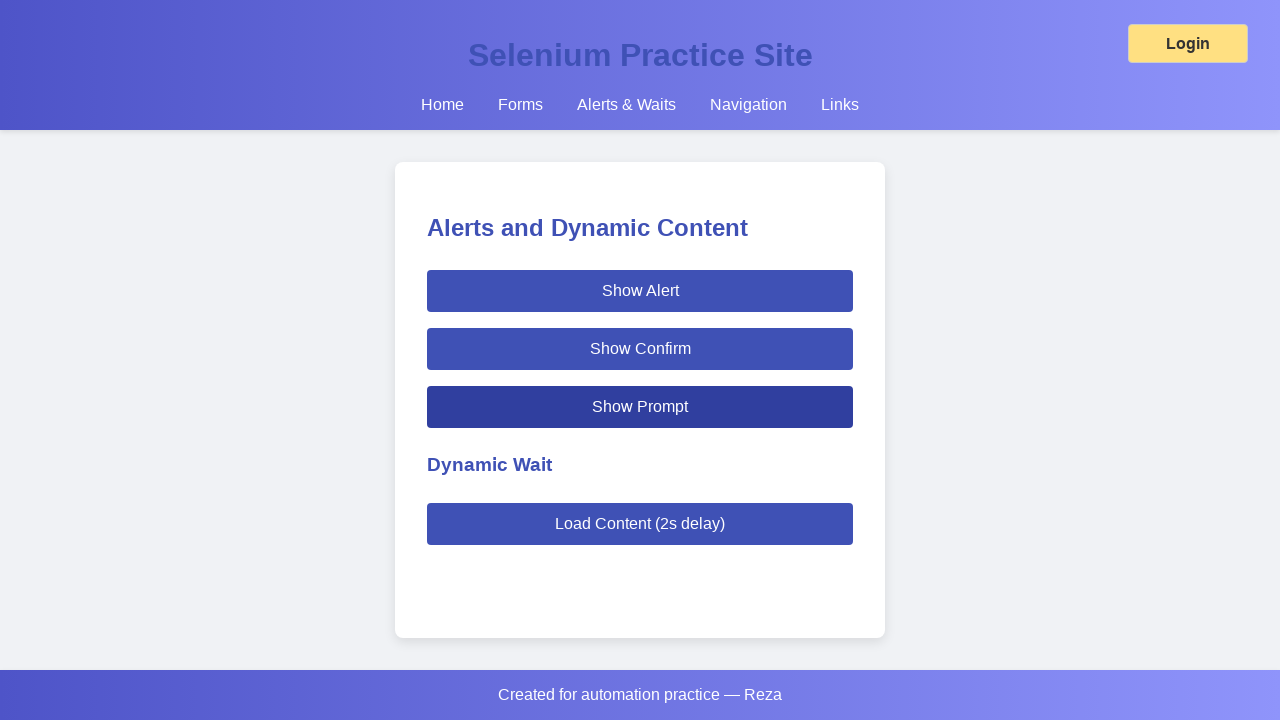